Navigates to the OrangeHRM demo booking page and verifies that the country dropdown is present and contains selectable options.

Starting URL: https://orangehrm.com/en/book-a-free-demo/

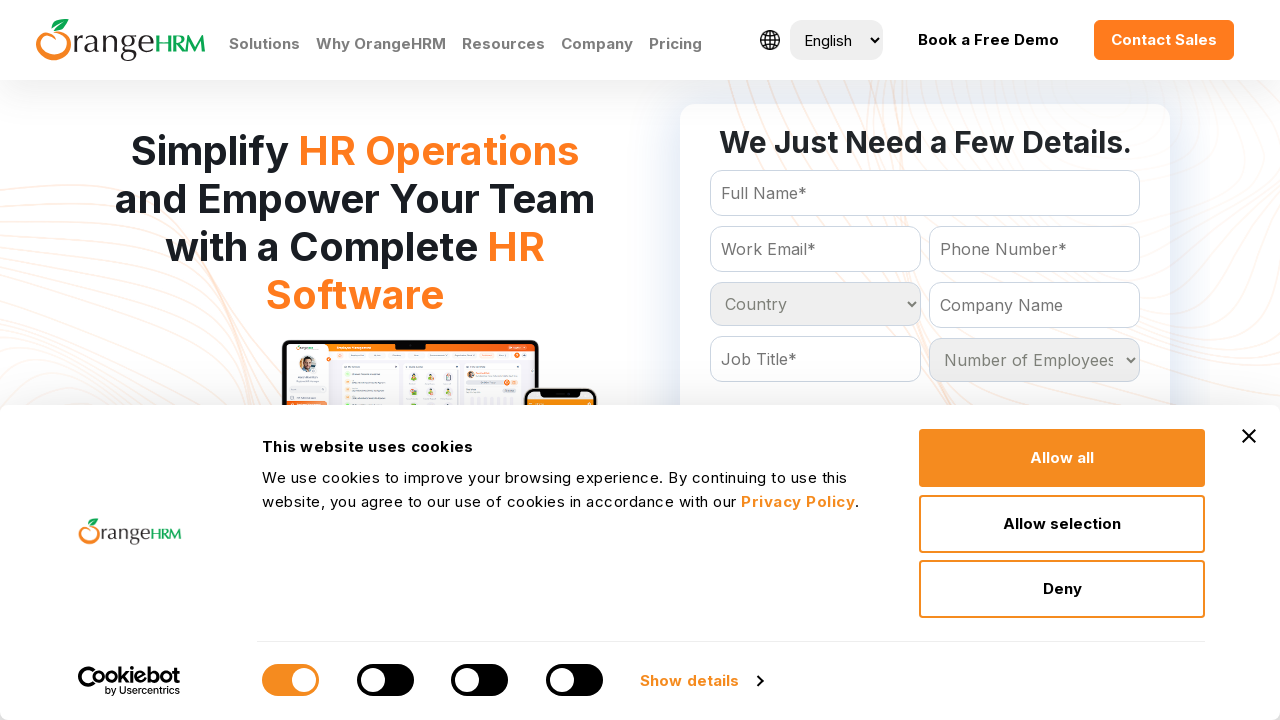

Country dropdown selector appeared on the page
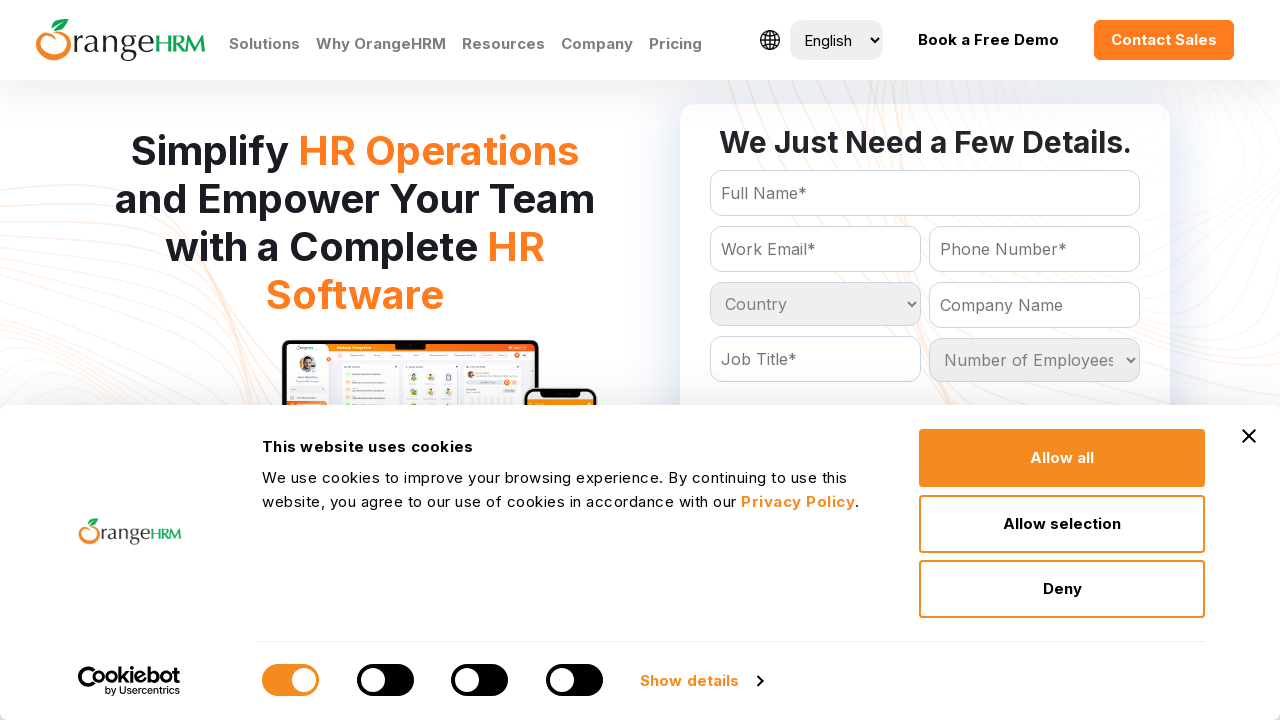

Located the country dropdown element
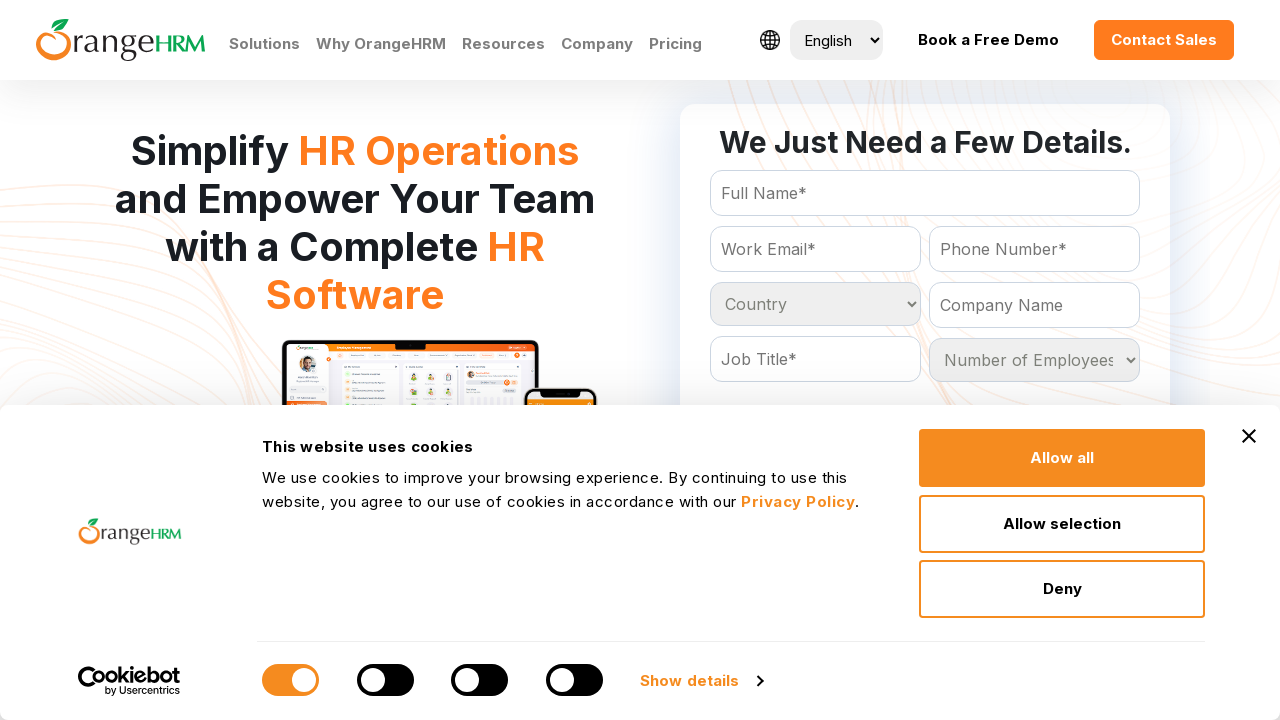

Country dropdown is now visible and ready for interaction
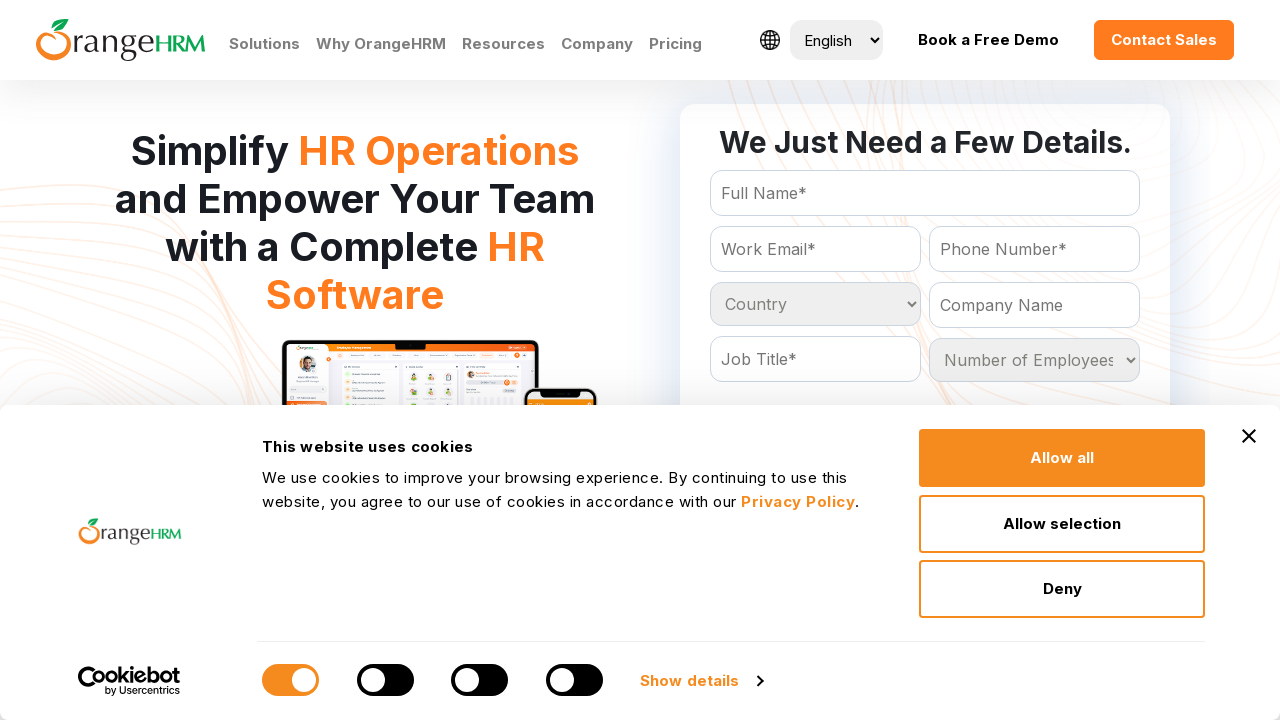

Retrieved 233 options from the country dropdown
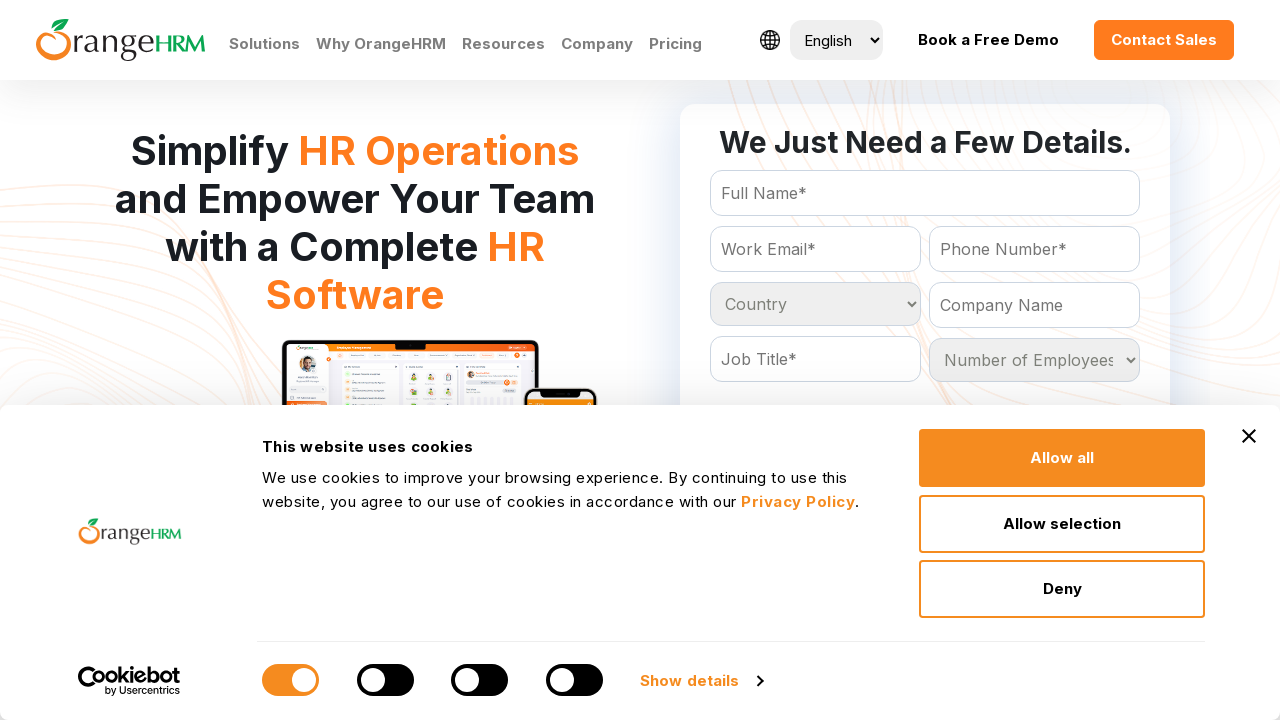

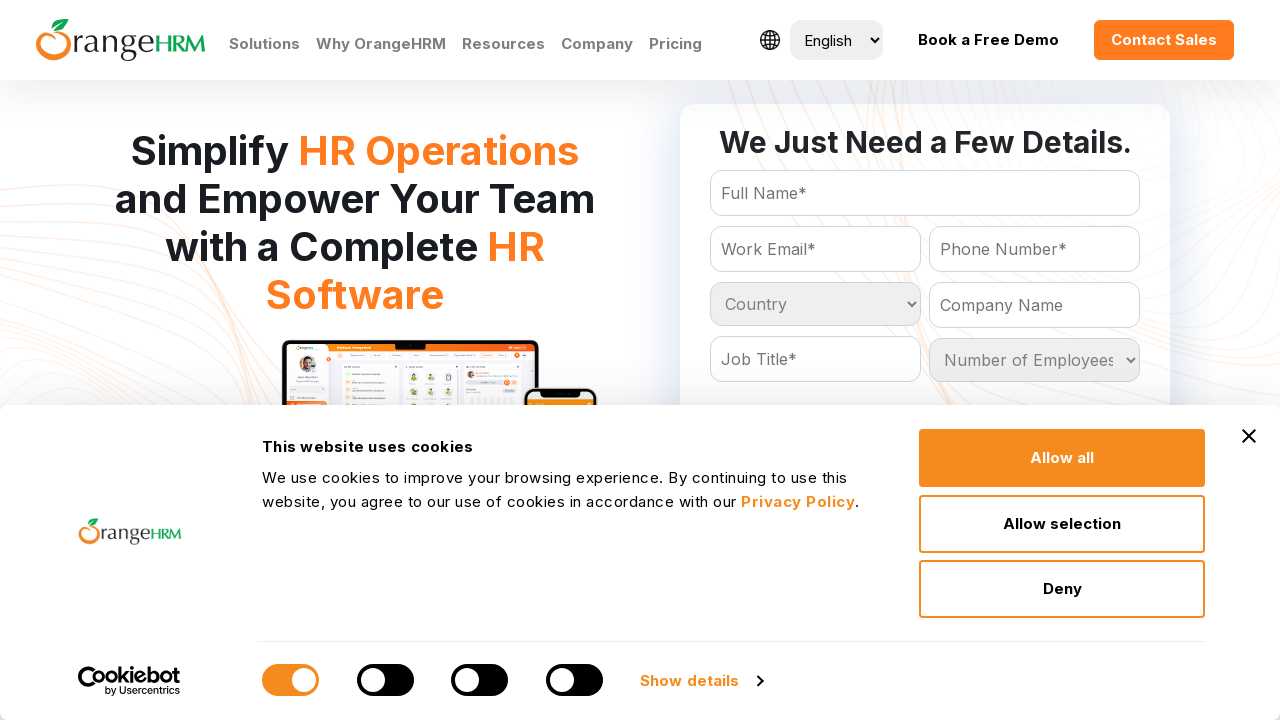